Tests adding products to cart by finding specific items (Cauliflower and Cucumber) in the product list and clicking their add to cart buttons

Starting URL: https://rahulshettyacademy.com/seleniumPractise/#/

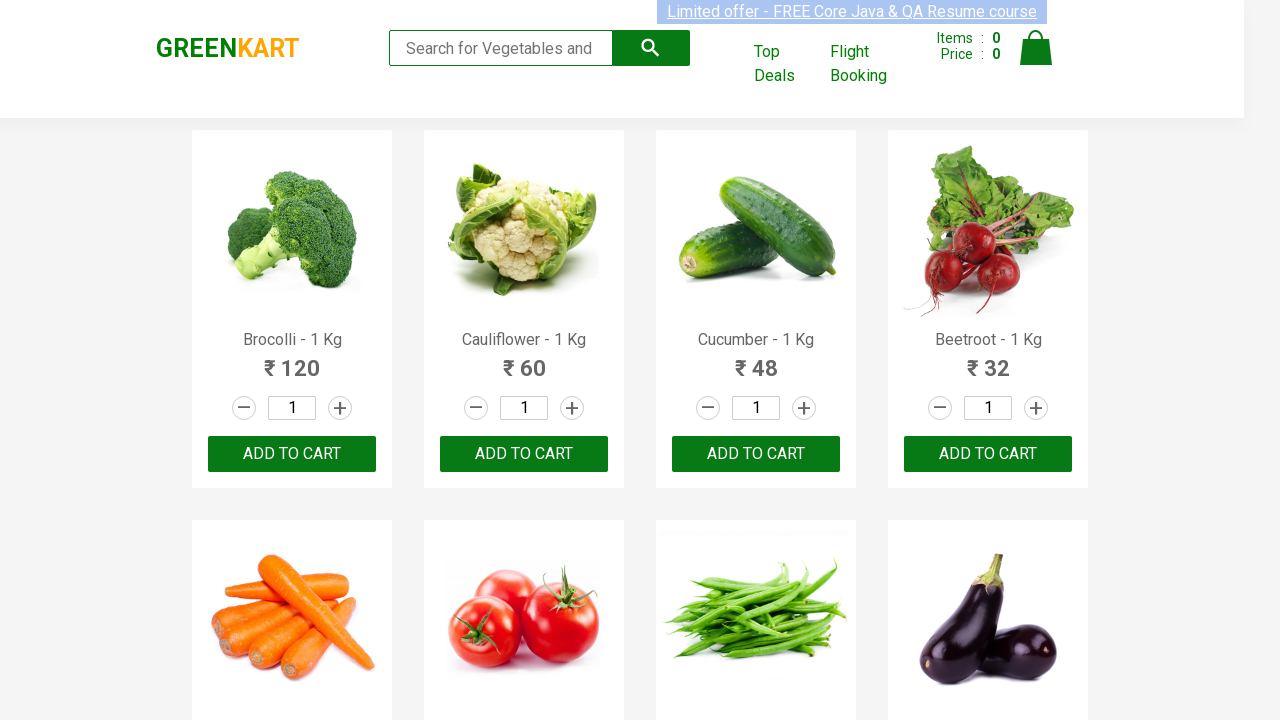

Waited for product list to load
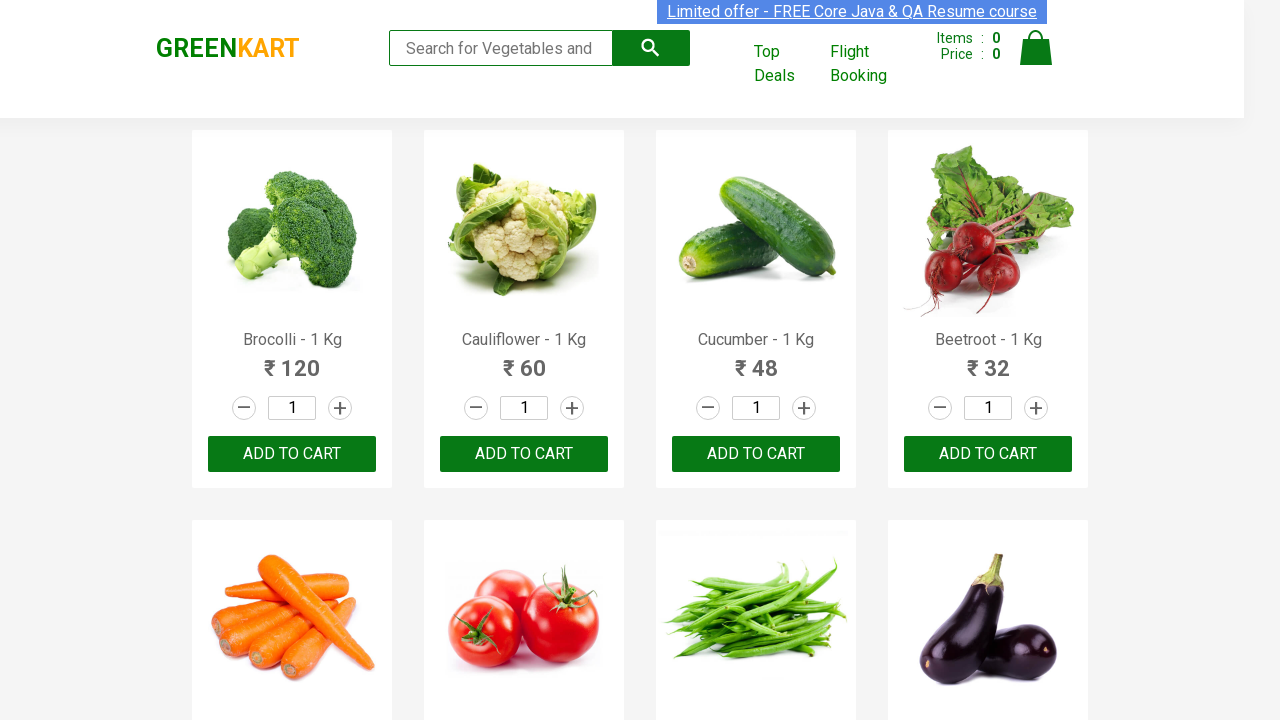

Located all product name elements
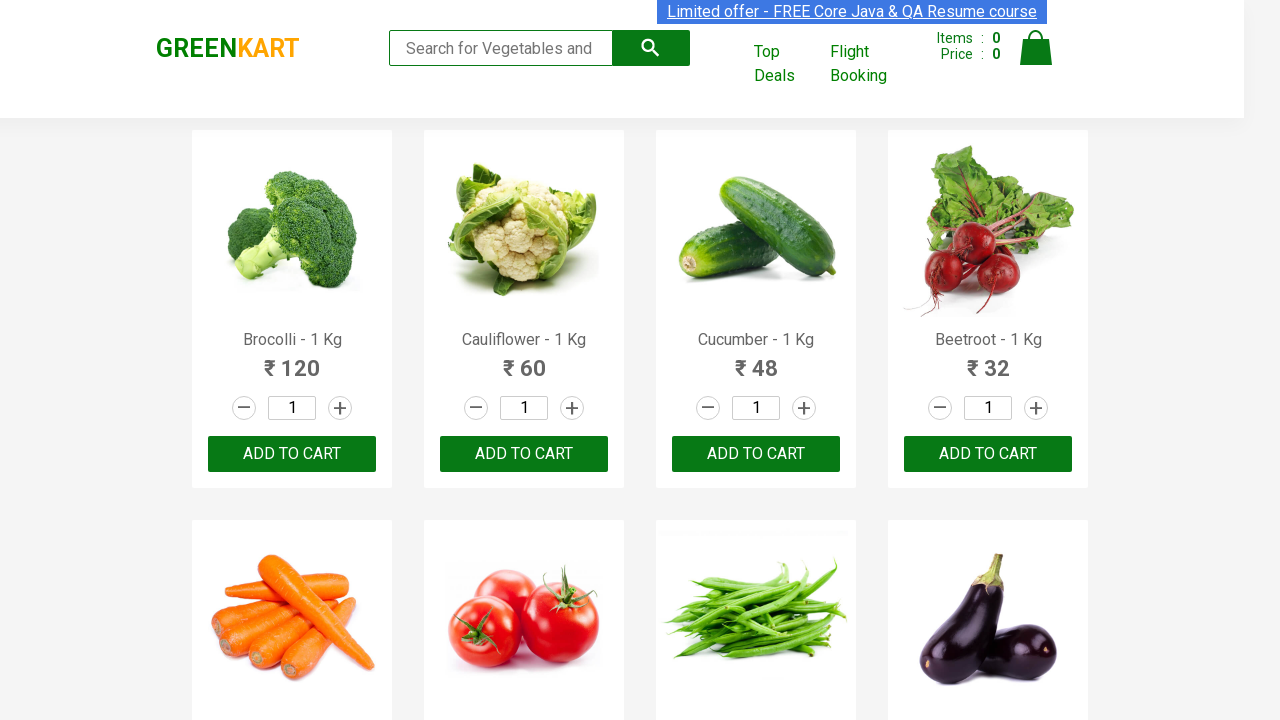

Located all product action button elements
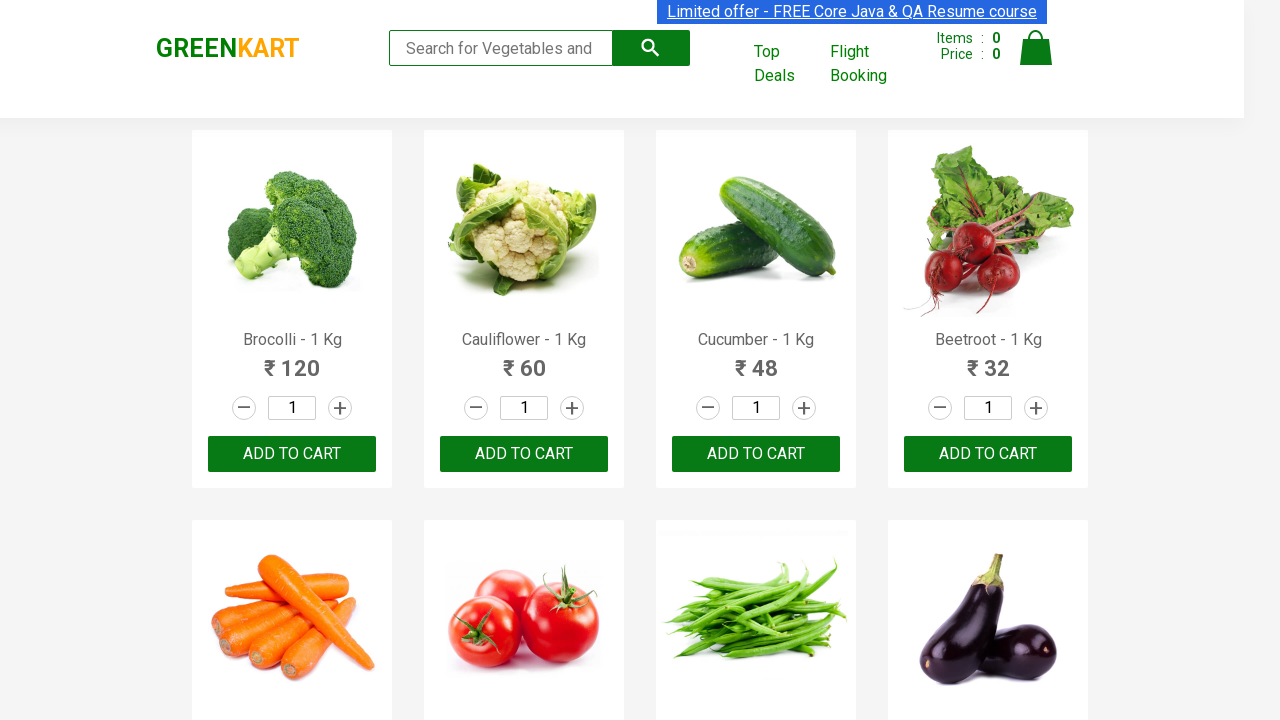

Added Cauliflower to cart at (524, 454) on div.product-action >> nth=1
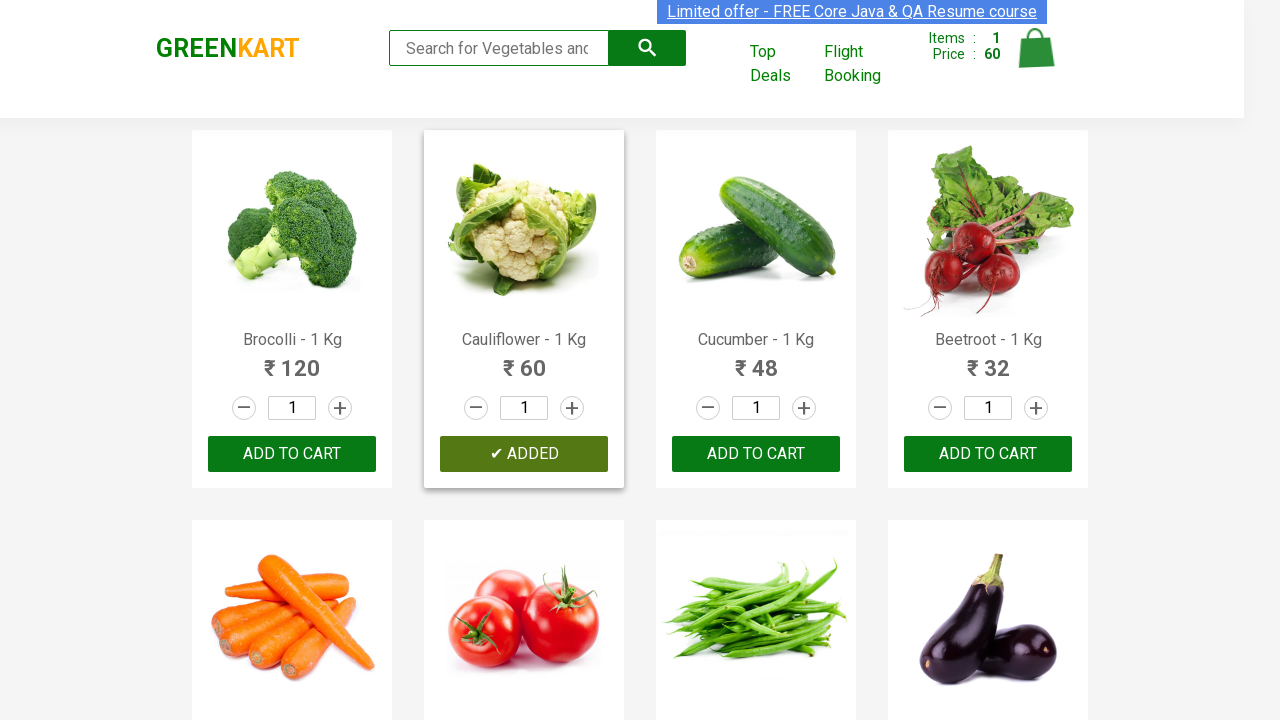

Added Cucumber to cart at (756, 454) on div.product-action >> nth=2
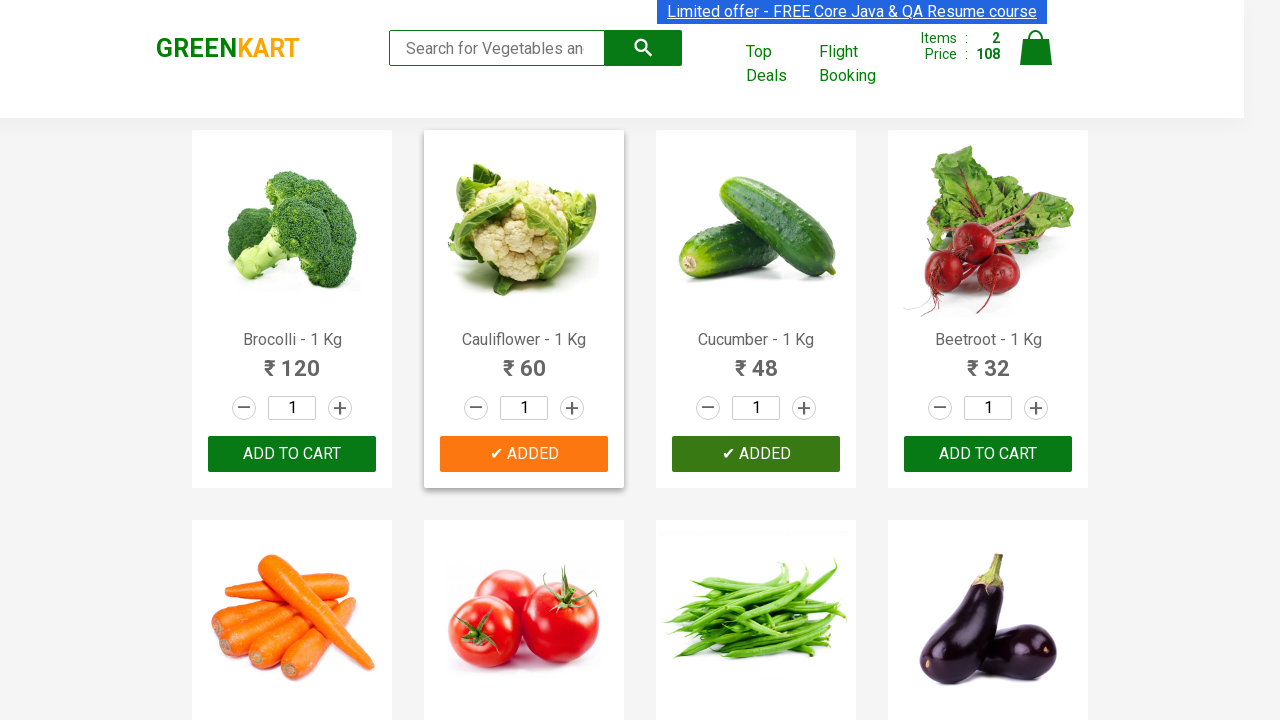

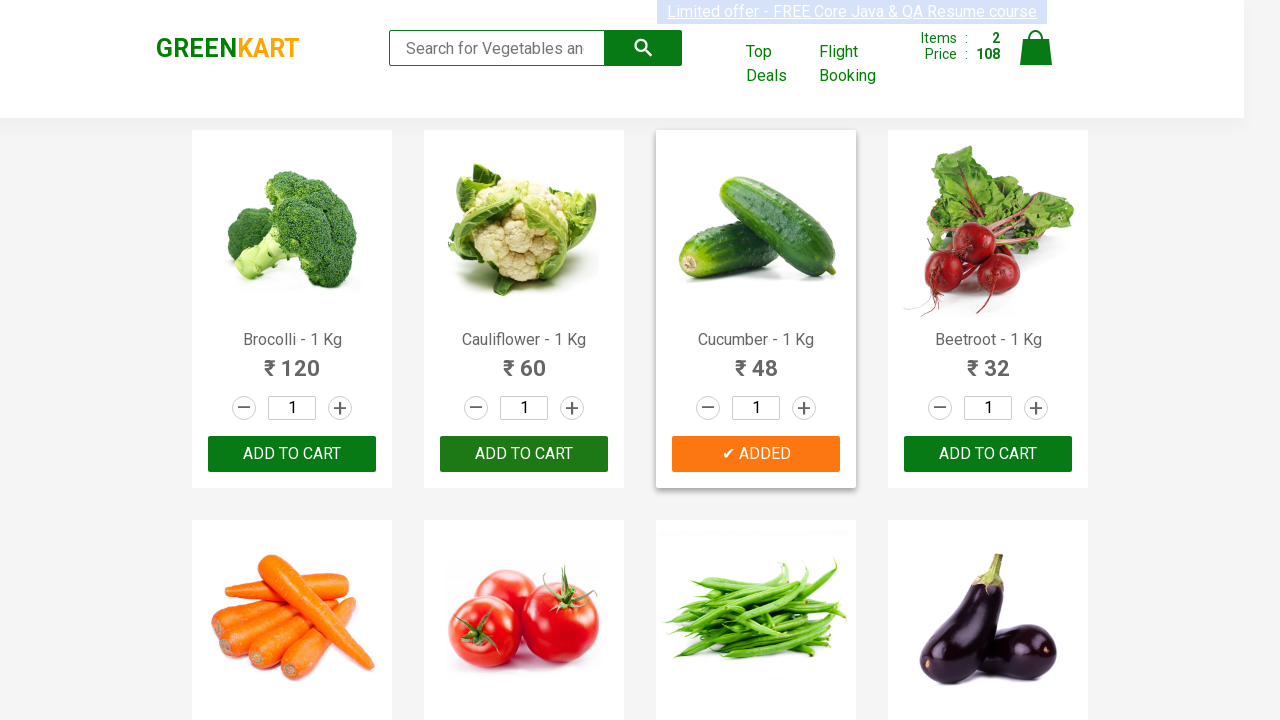